Tests that the note-taker app shows an error when trying to add a note with empty title or empty note content

Starting URL: https://testpages.eviltester.com/apps/note-taker/

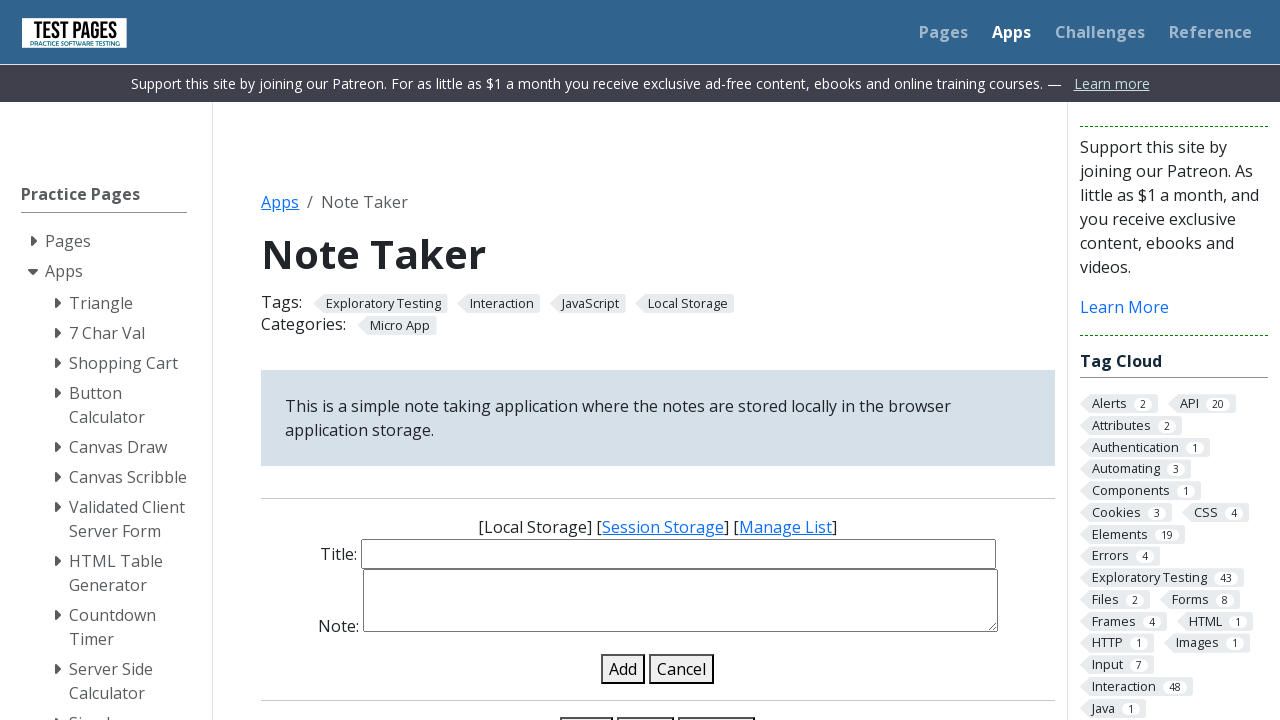

Cleared note title input field on #note-title-input
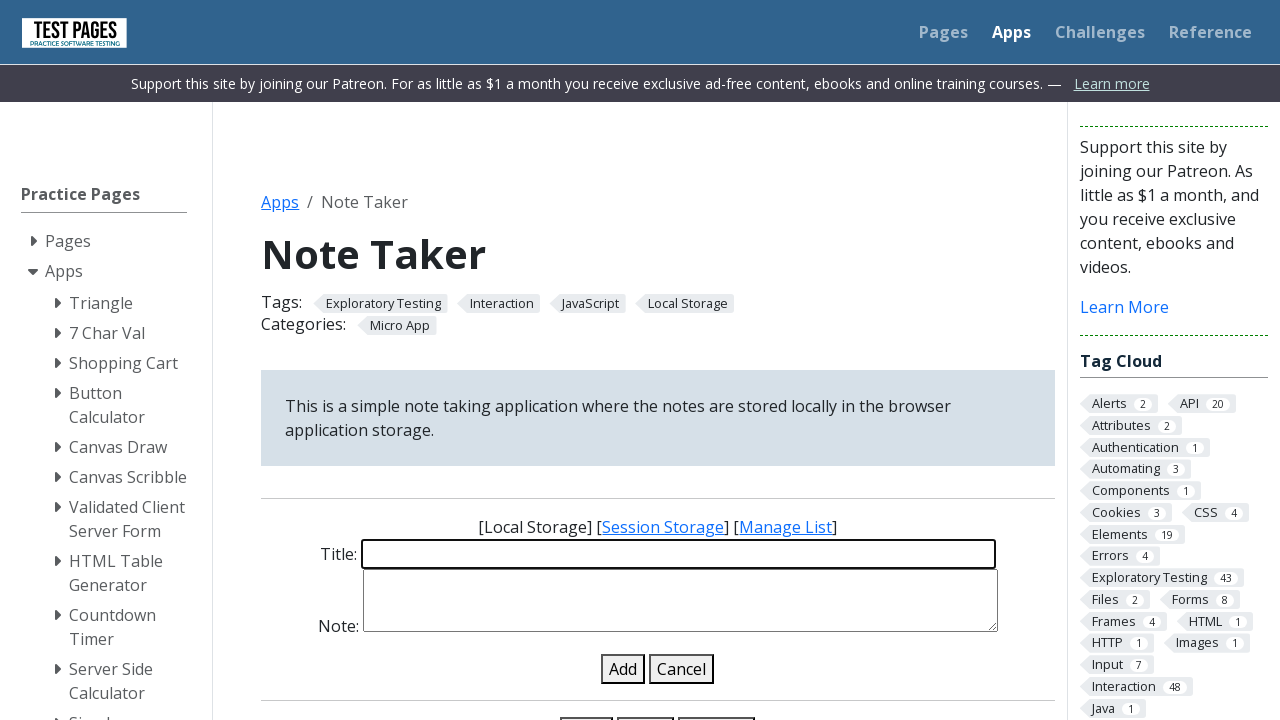

Filled note details input with 'test content here' on #note-details-input
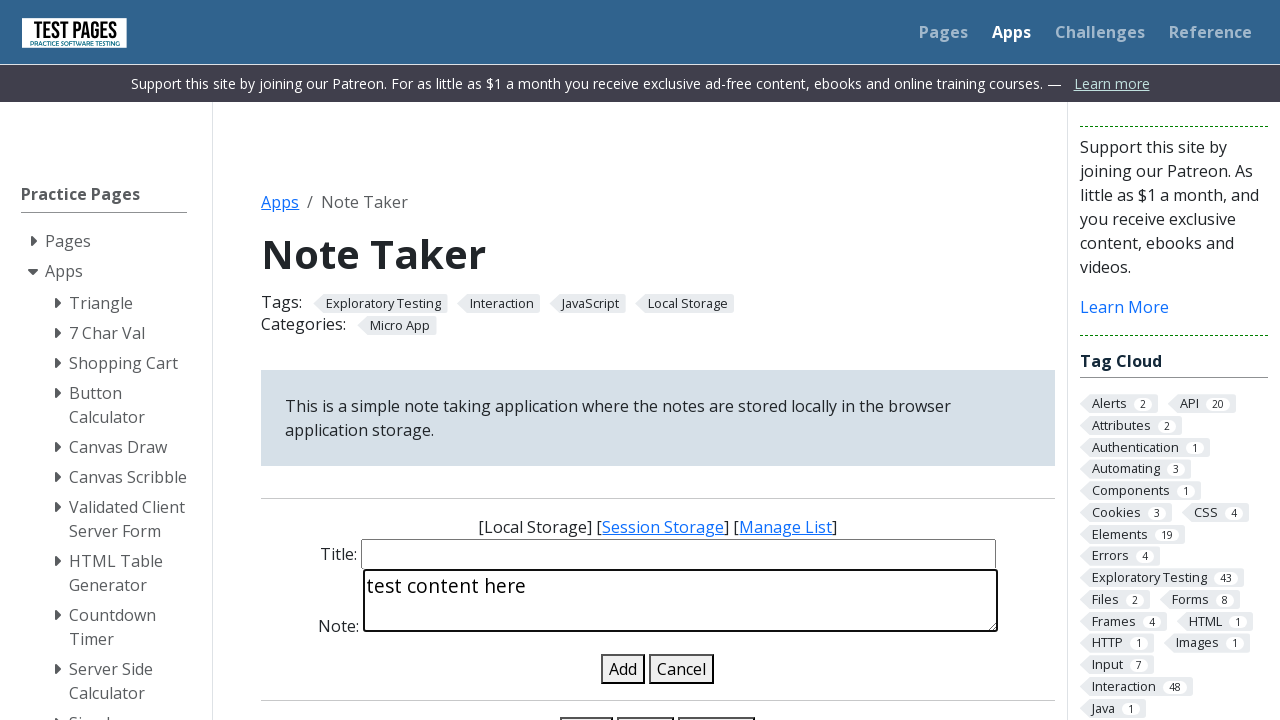

Clicked add note button with empty title at (623, 669) on #add-note
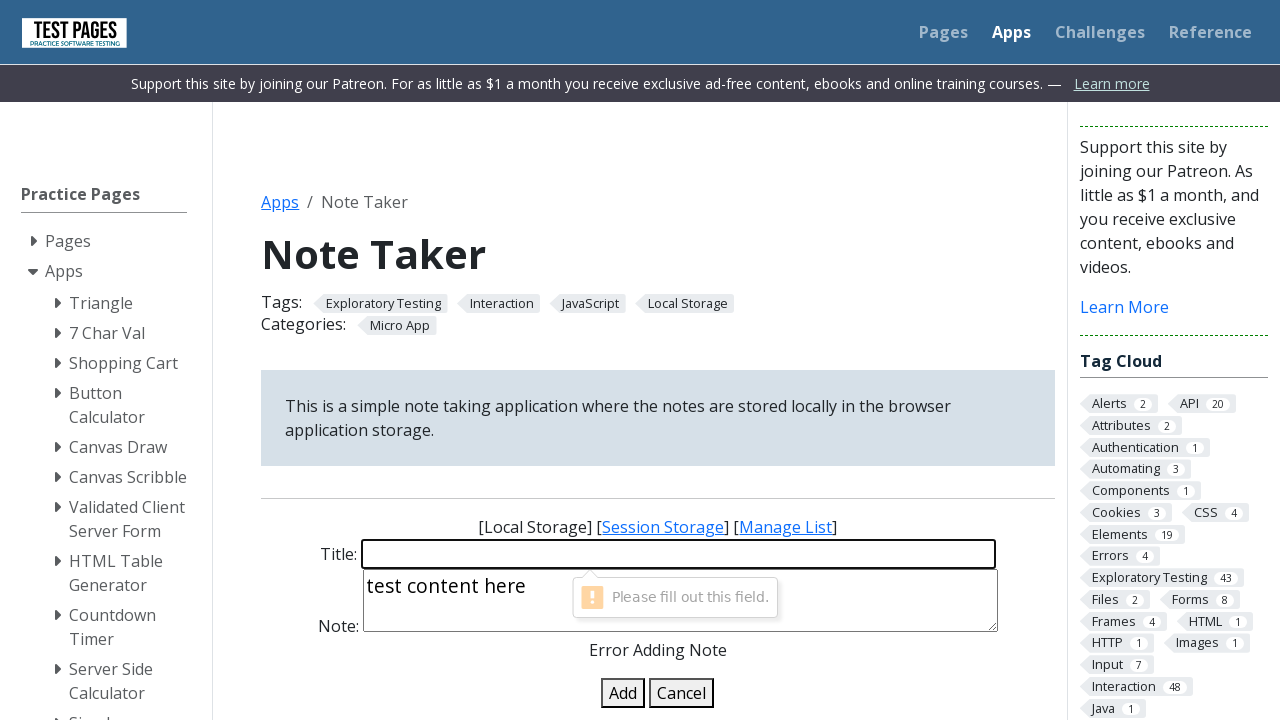

Waited 100ms for error message to appear
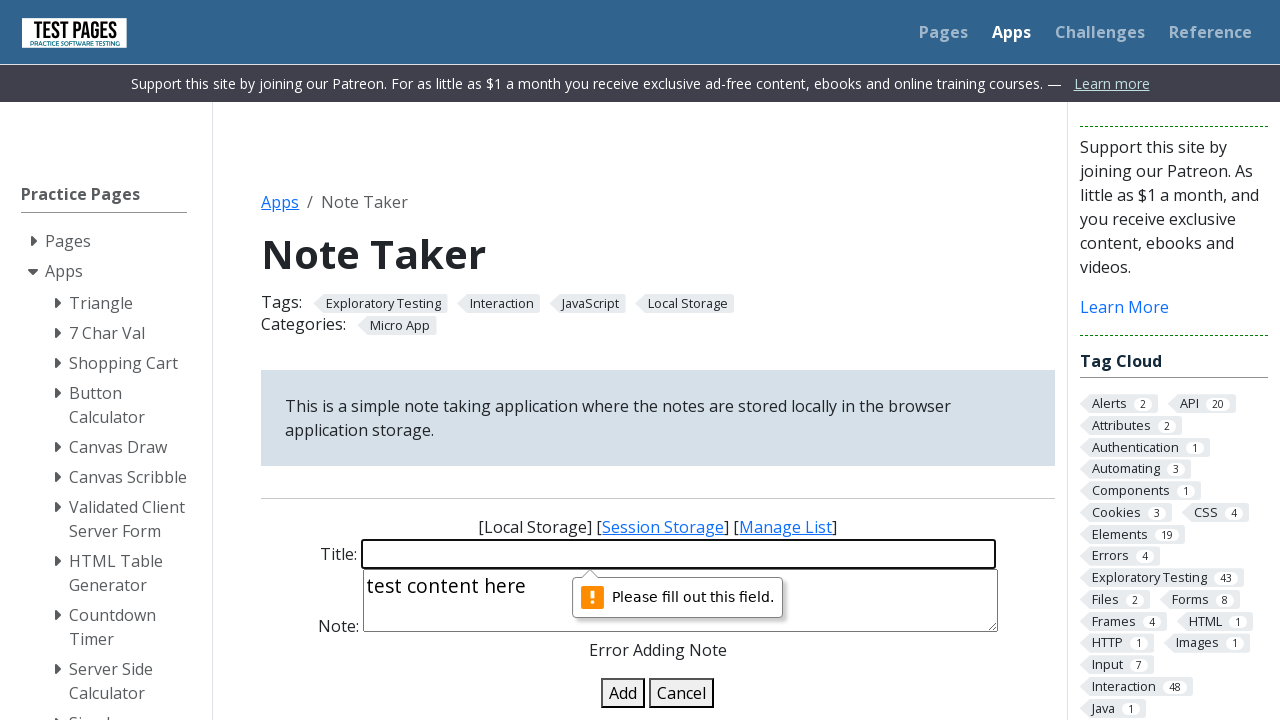

Retrieved status message: 'Error Adding Note'
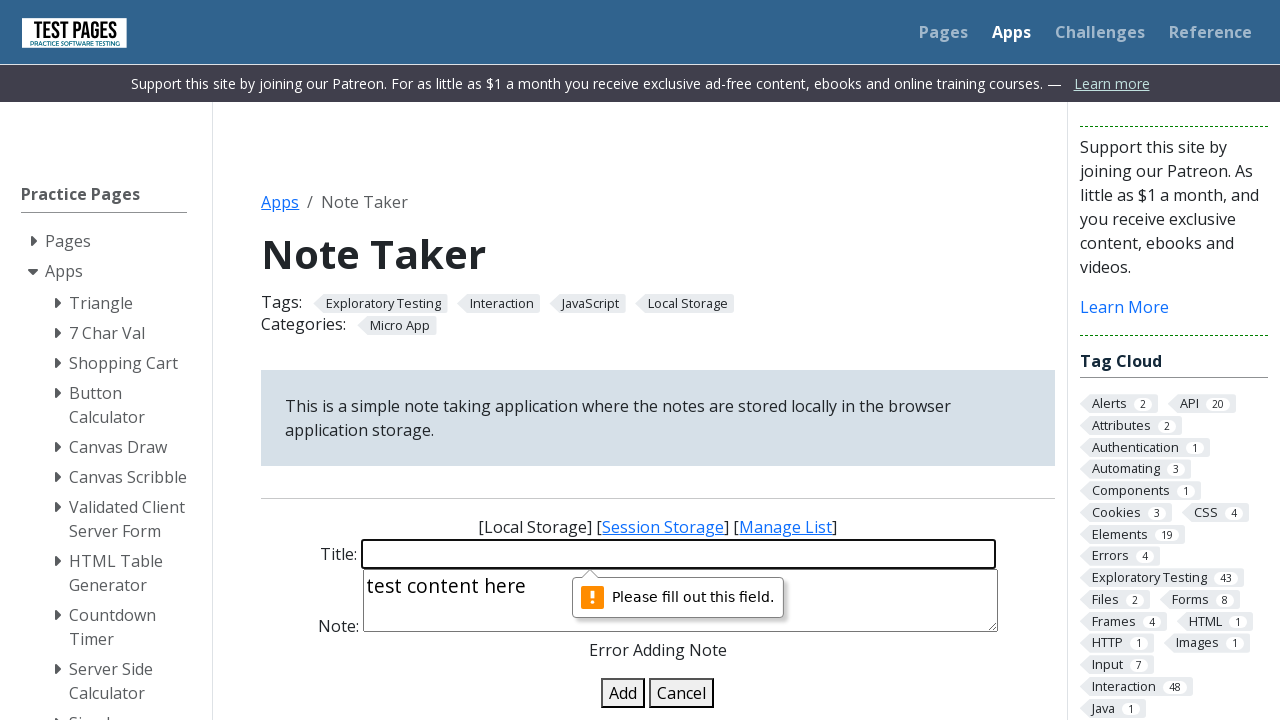

Verified error message for empty title test passed
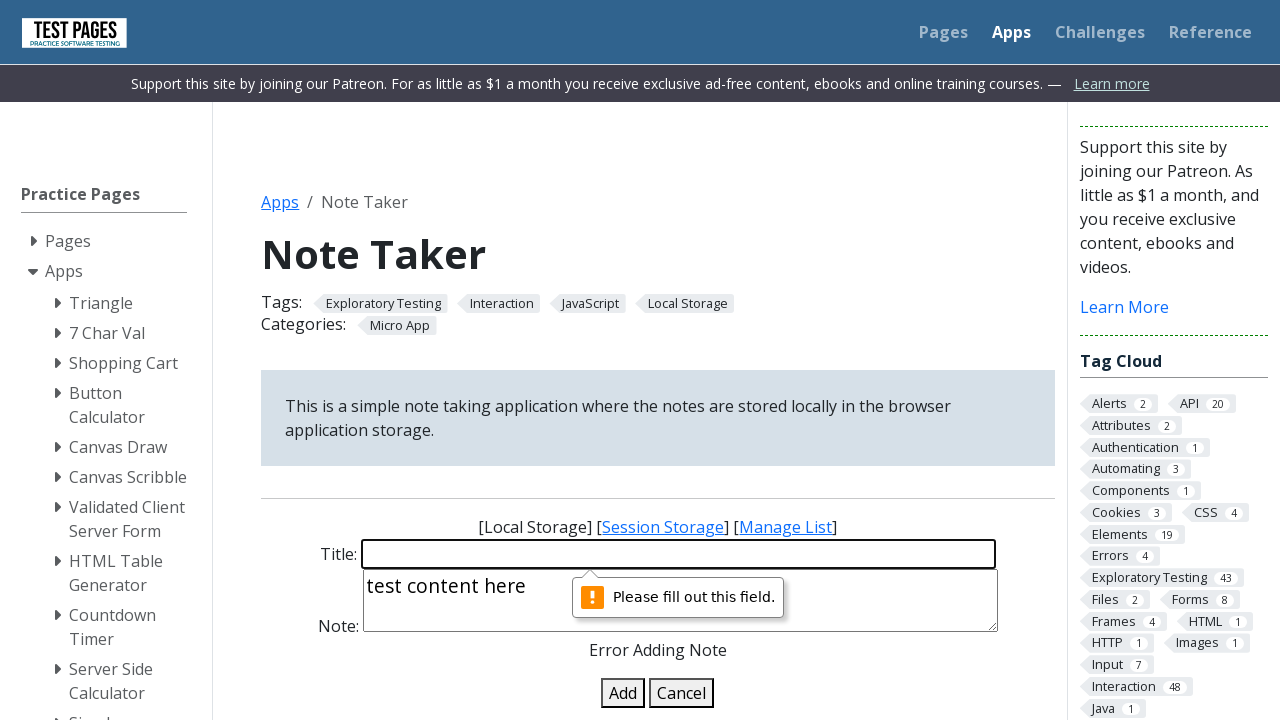

Filled note title input with 'test title' on #note-title-input
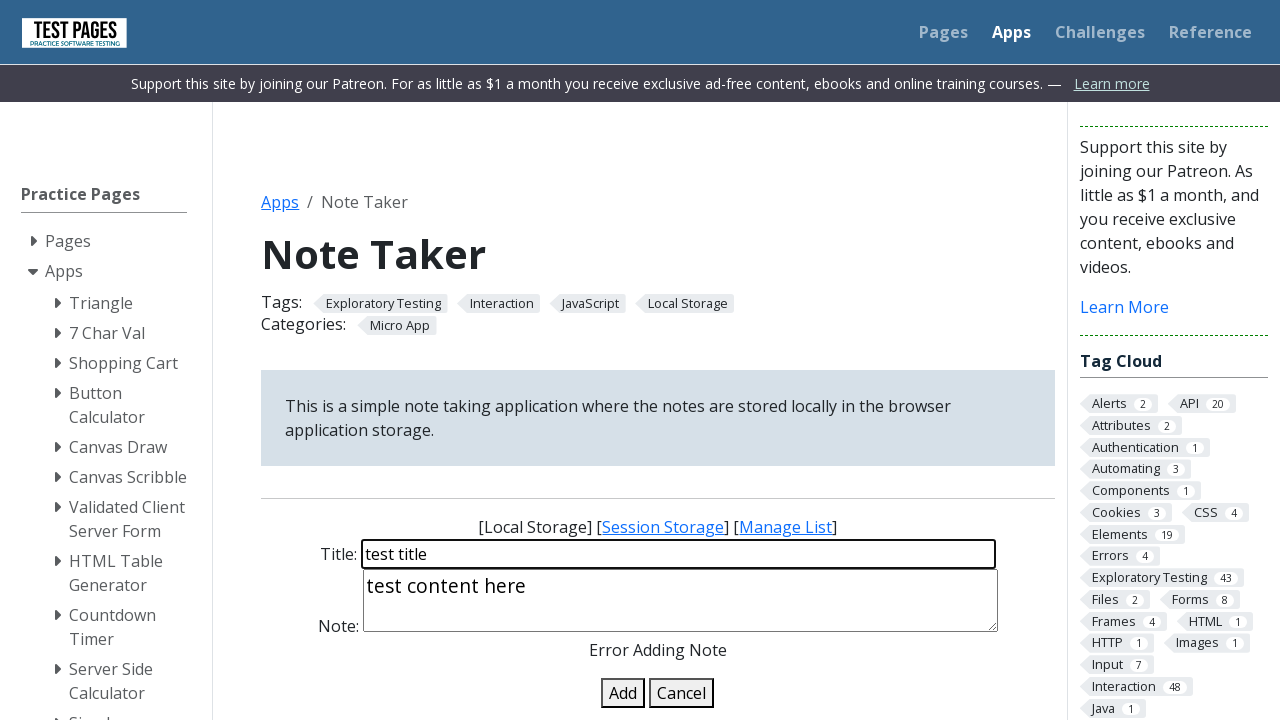

Cleared note details input field on #note-details-input
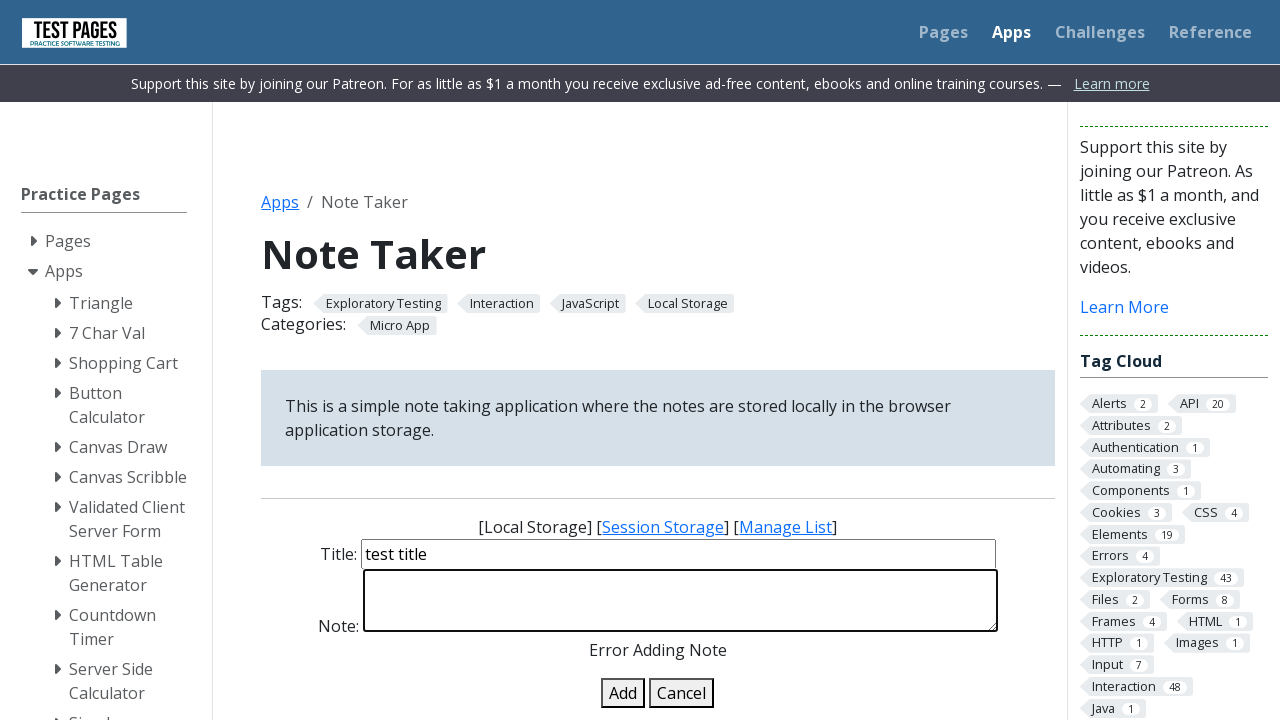

Clicked add note button with empty note content at (623, 693) on #add-note
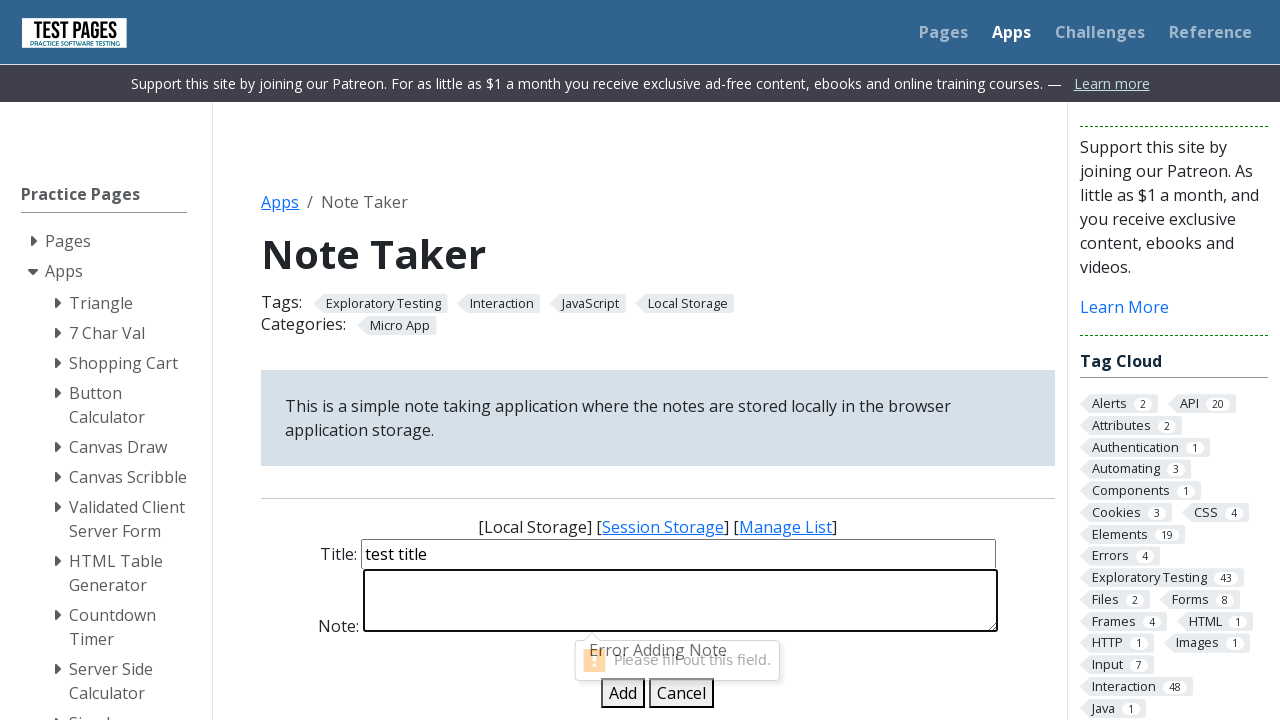

Waited 100ms for error message to appear
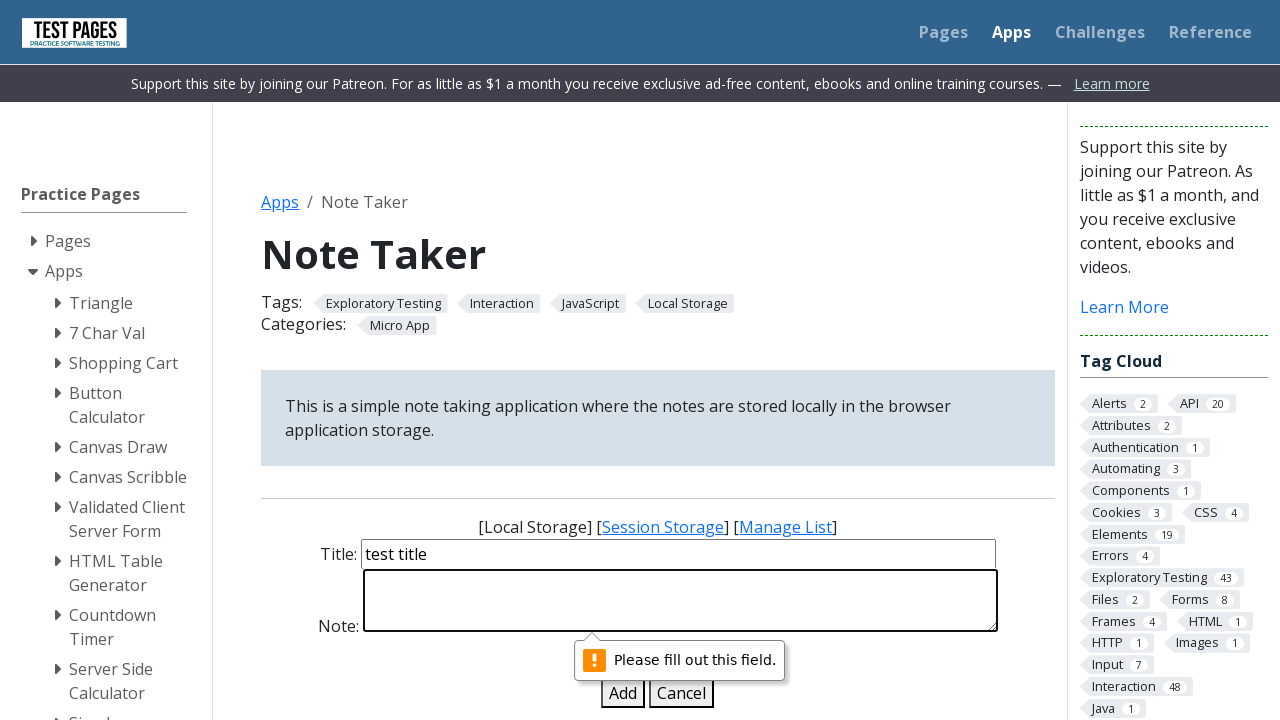

Retrieved status message: 'Error Adding Note'
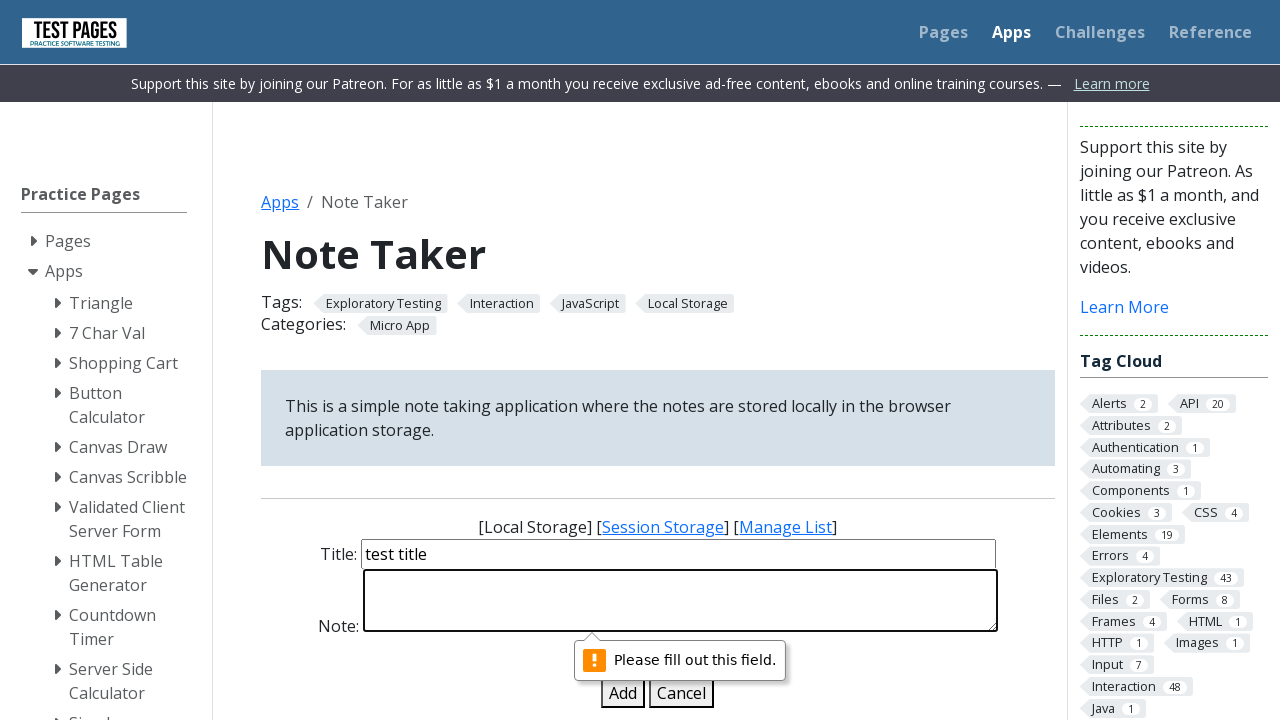

Verified error message for empty note test passed
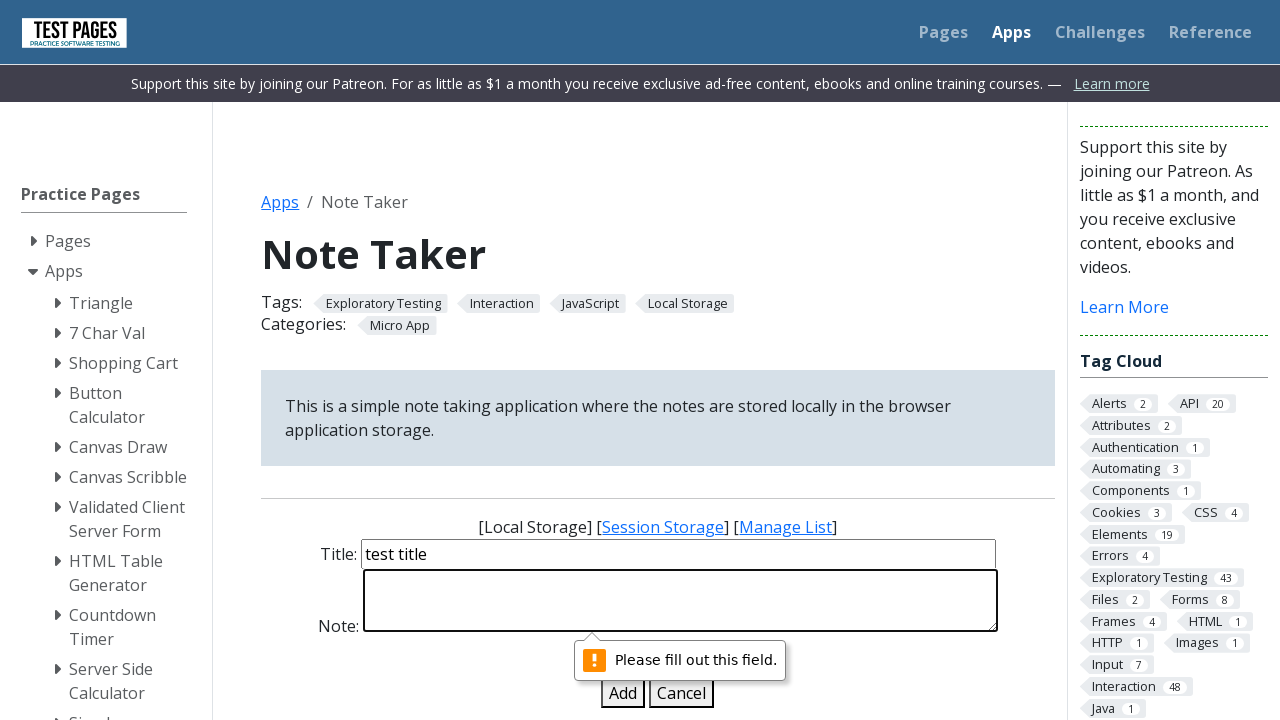

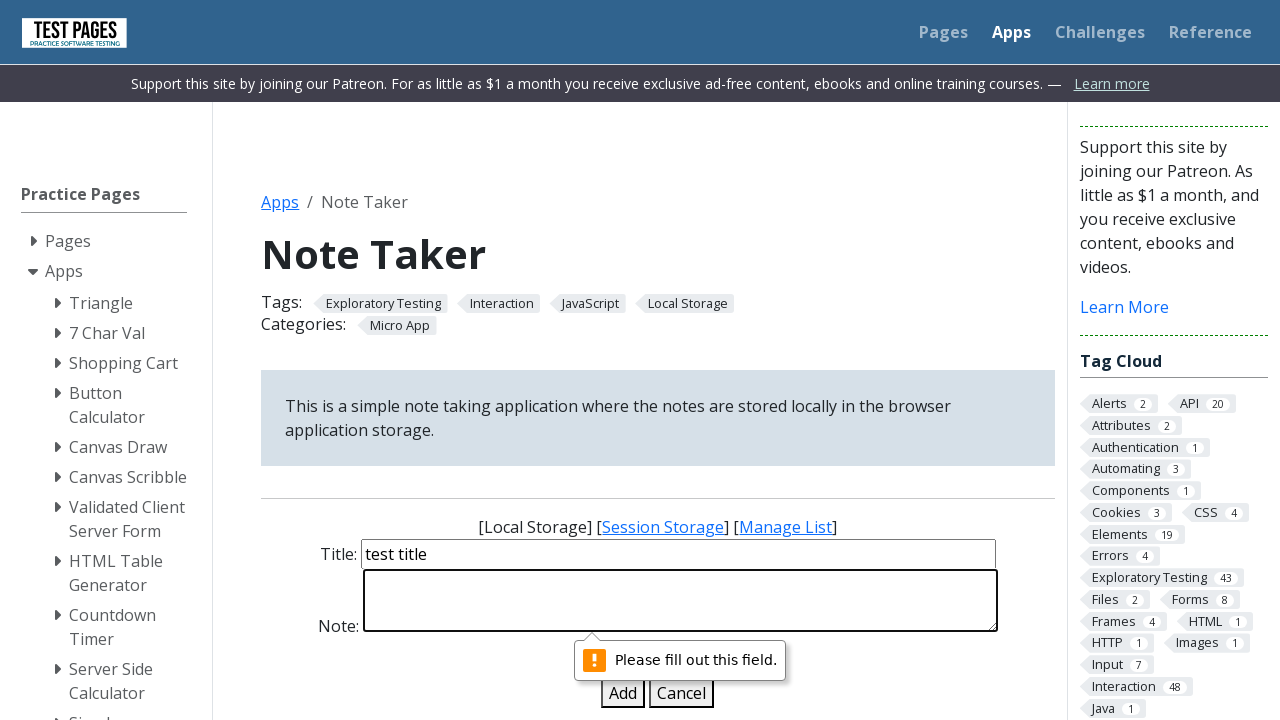